Tests registration validation by leaving email and phone fields empty and verifying both error messages appear

Starting URL: https://valbury.co.id/campaign/trading-tools-acuity

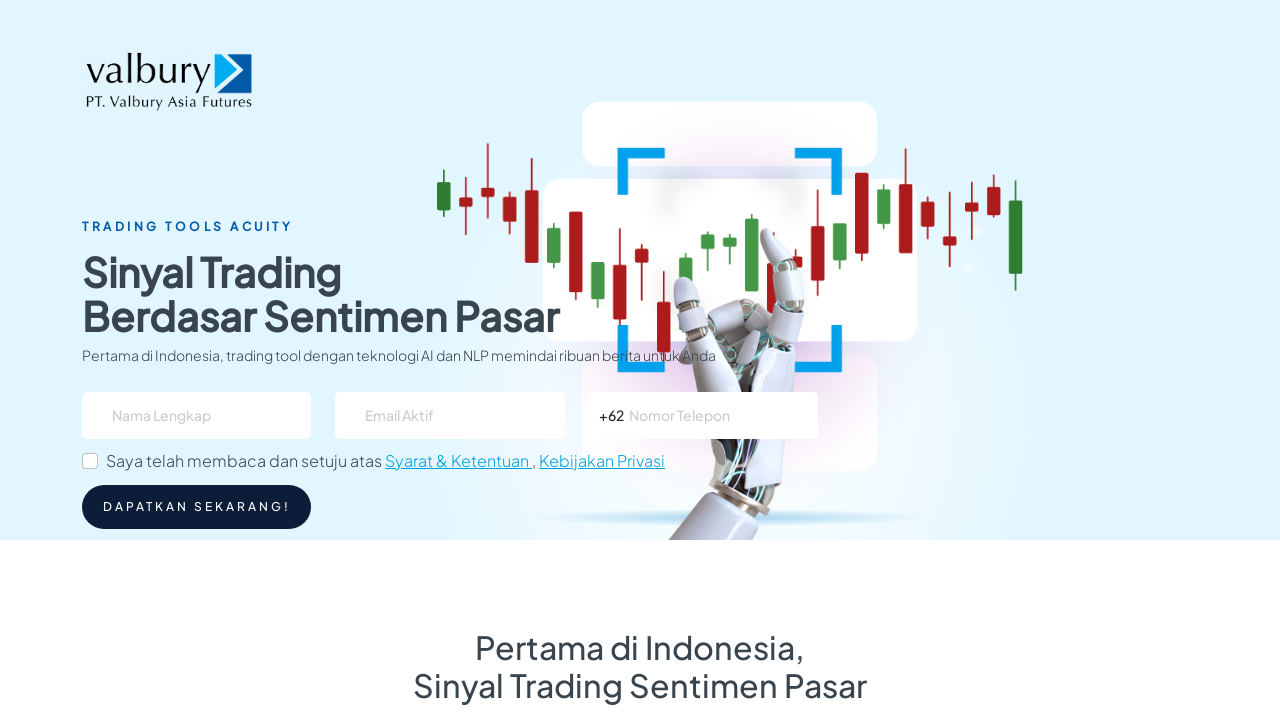

Filled name field with 'Hamdani' on #name
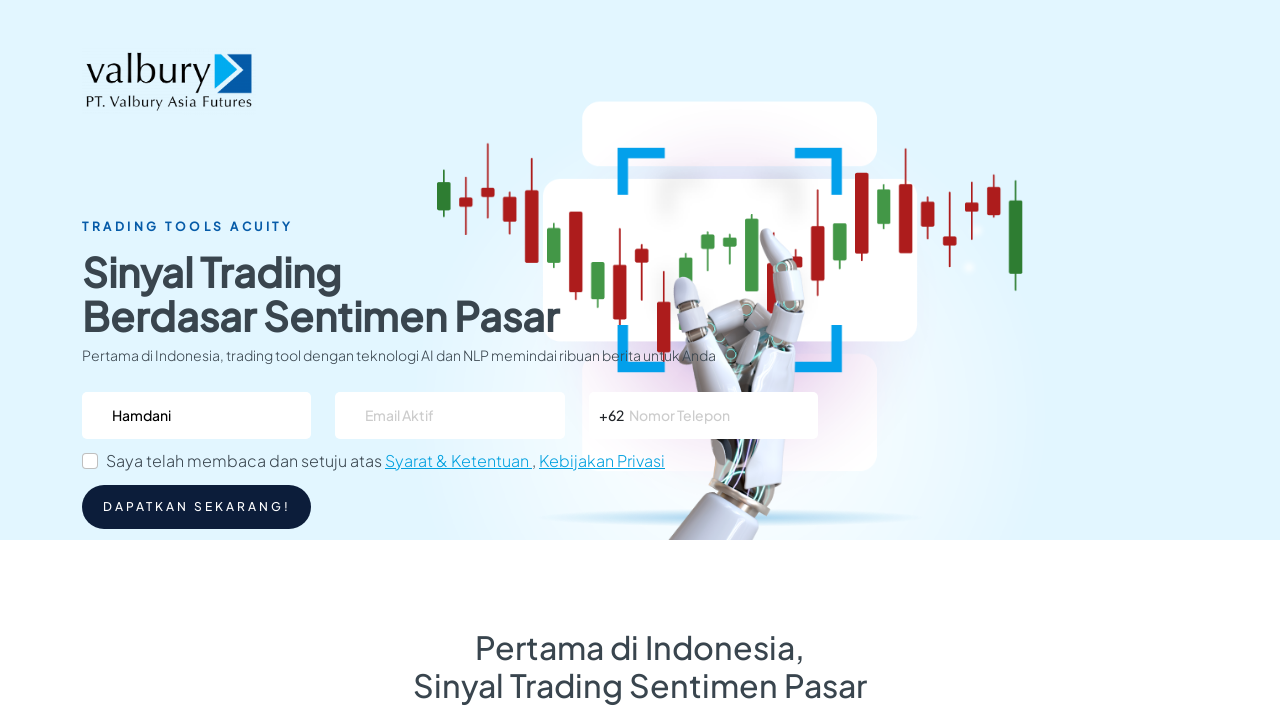

Clicked agreement checkbox at (90, 461) on #flexCheckChecked
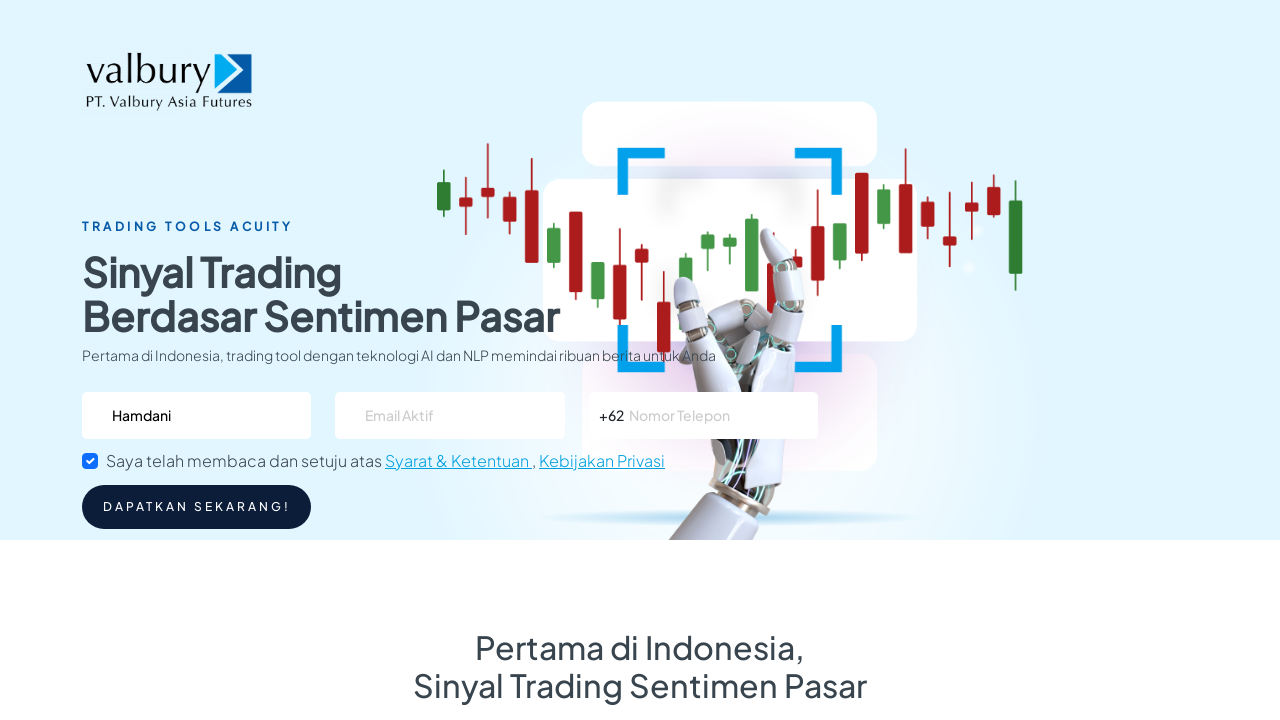

Clicked register button to submit form with empty email and phone at (197, 507) on #btn-daftar
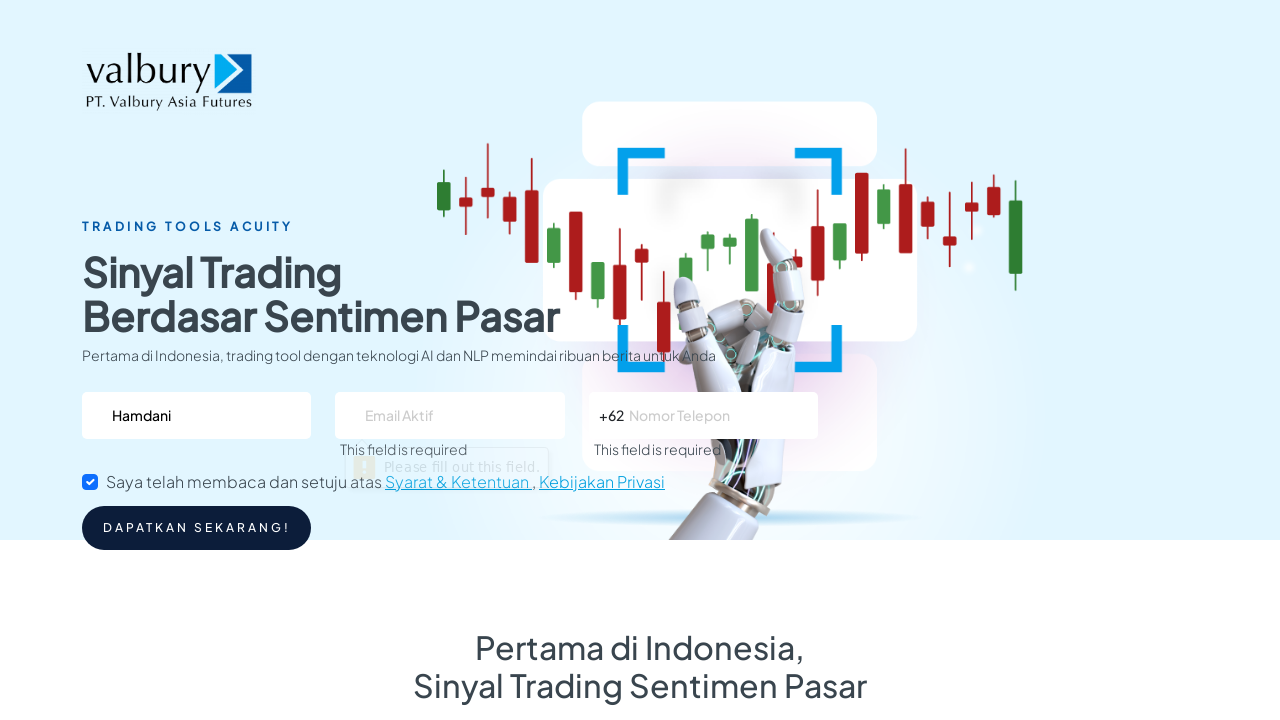

Email error message appeared
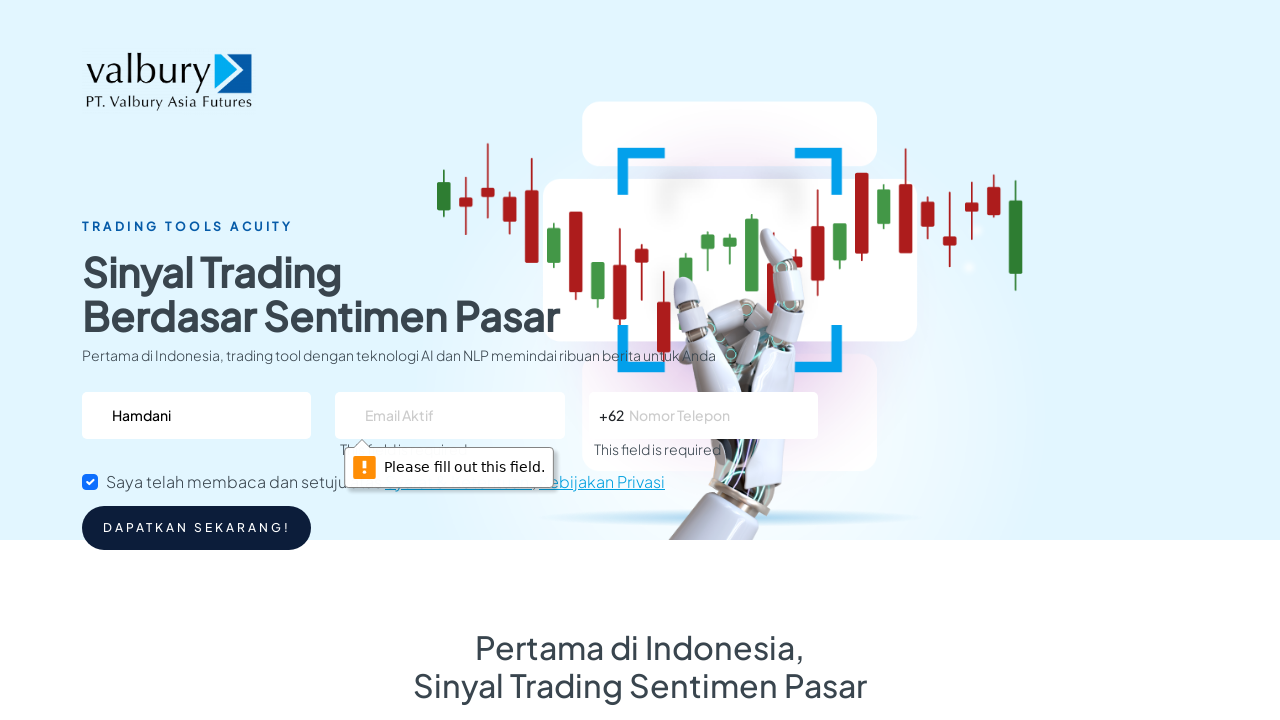

Phone number error message appeared
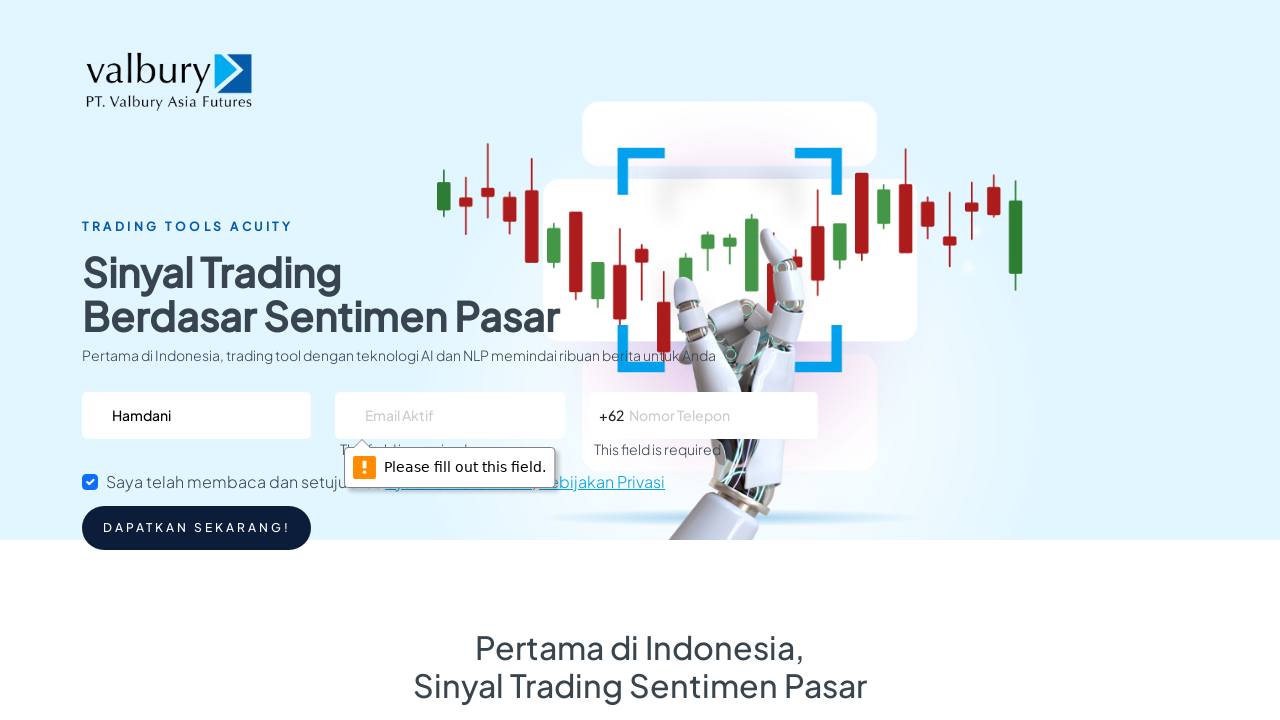

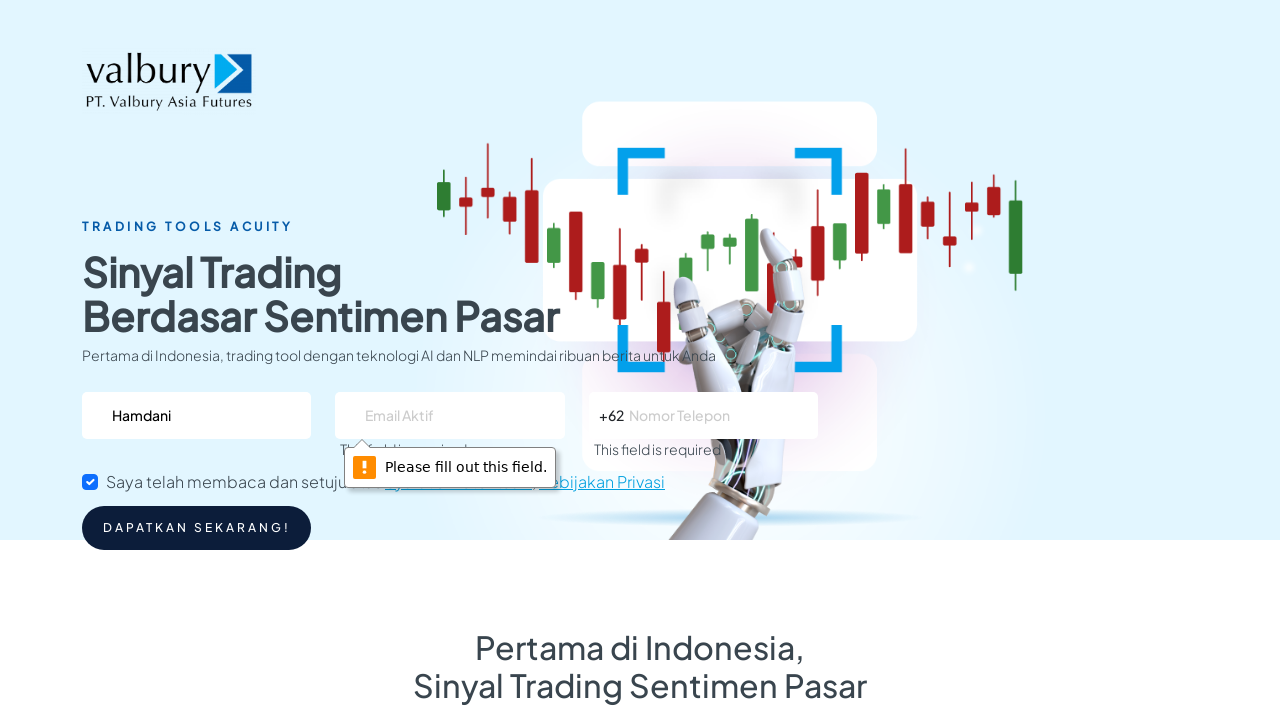